Tests registration form validation when password is too short (less than 6 characters)

Starting URL: https://alada.vn/tai-khoan/dang-ky.html

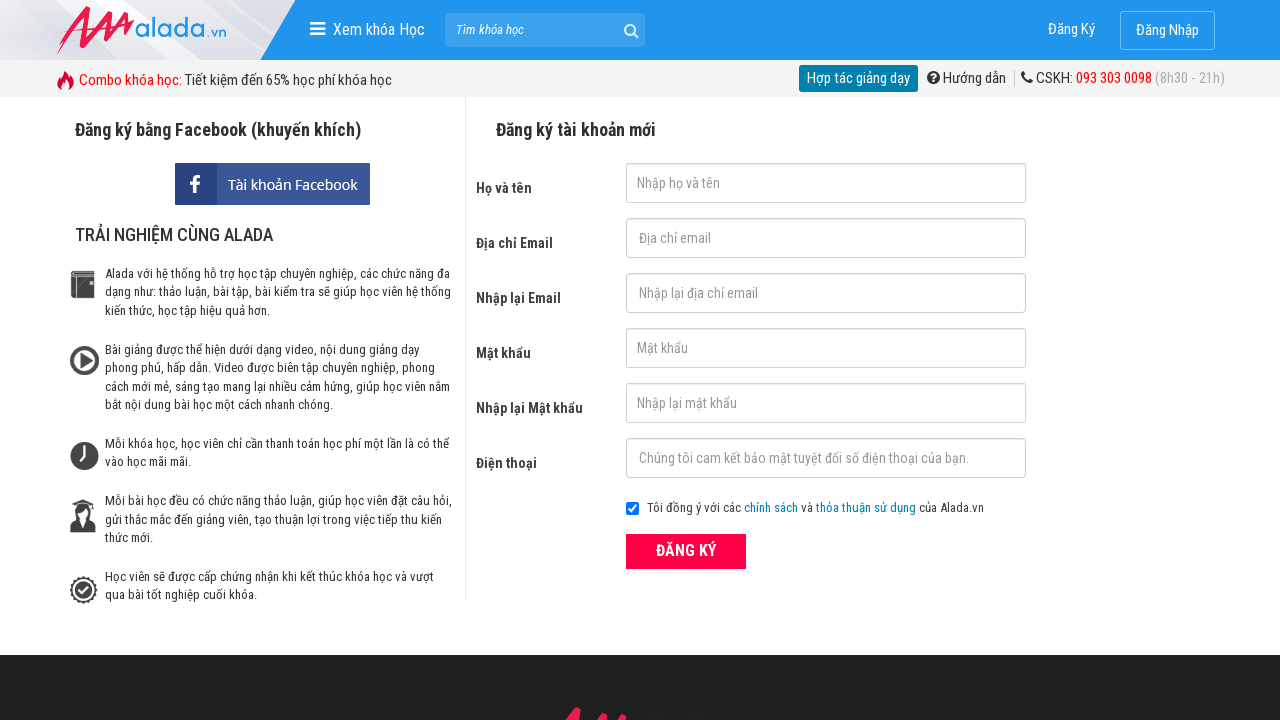

Filled first name field with 'quang vuong' on input#txtFirstname
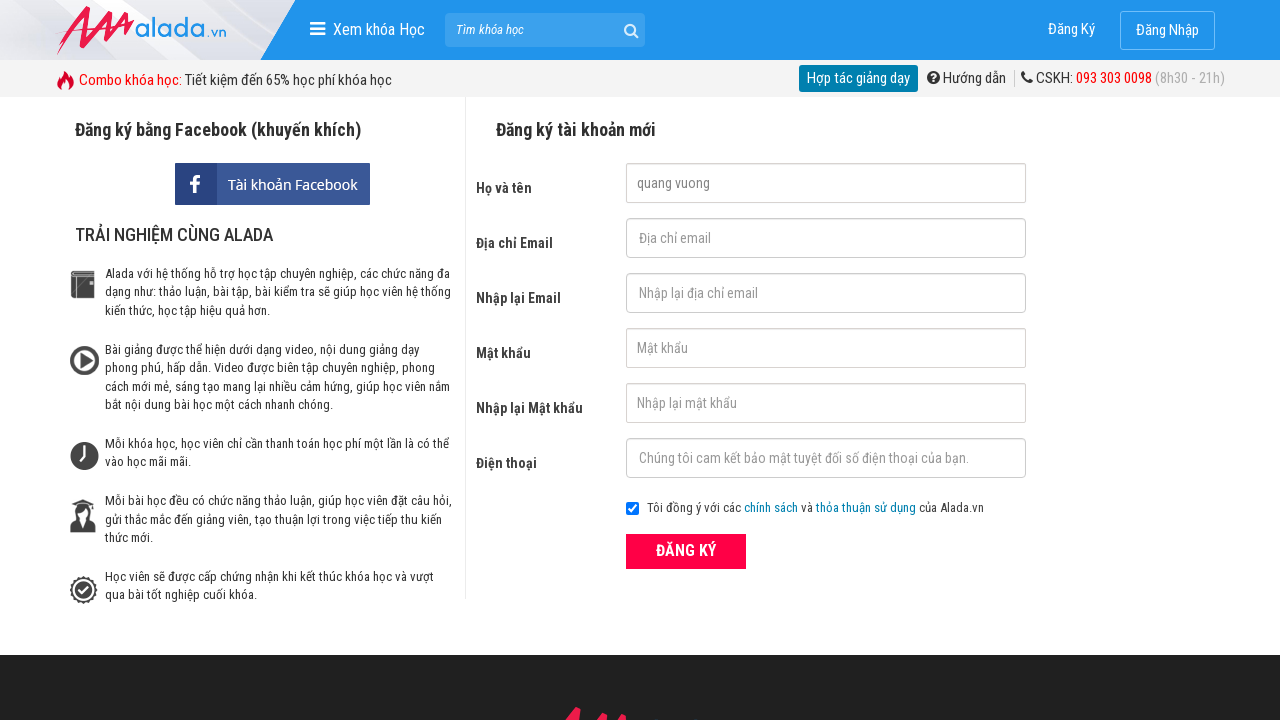

Filled email field with 'duyquang@gmail.com' on input#txtEmail
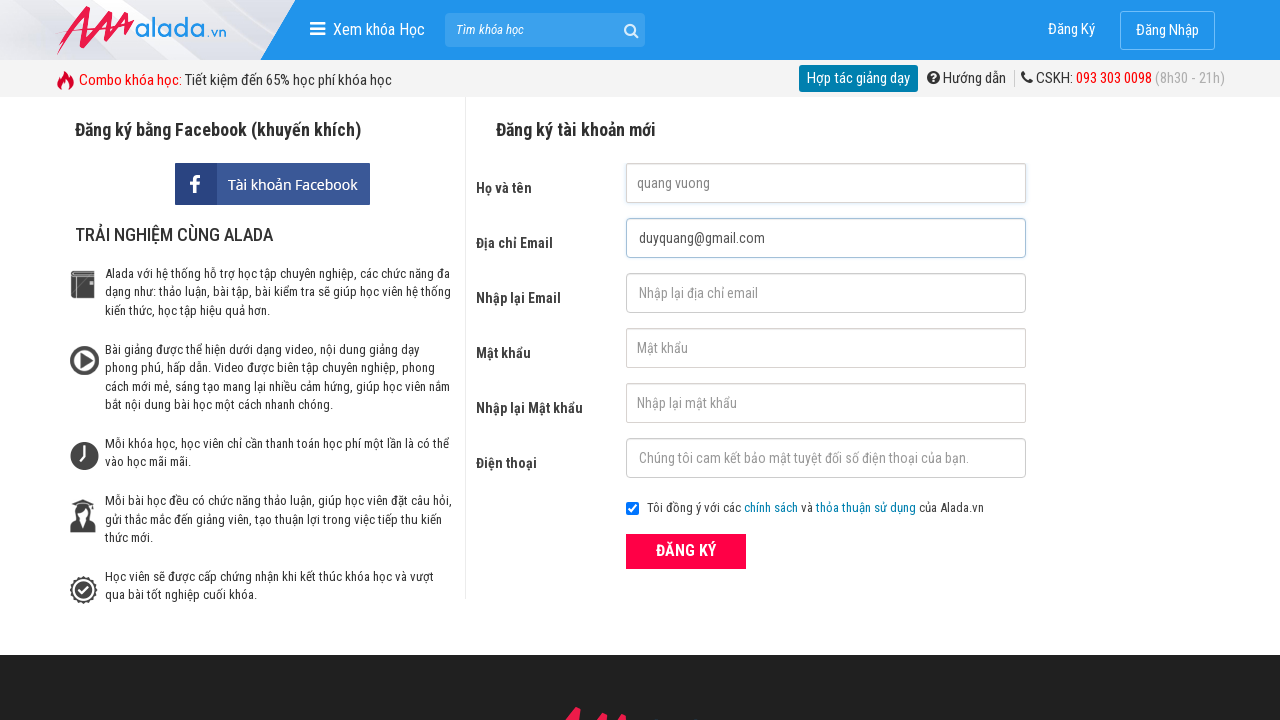

Filled confirm email field with 'duyquang@gmail.com' on input#txtCEmail
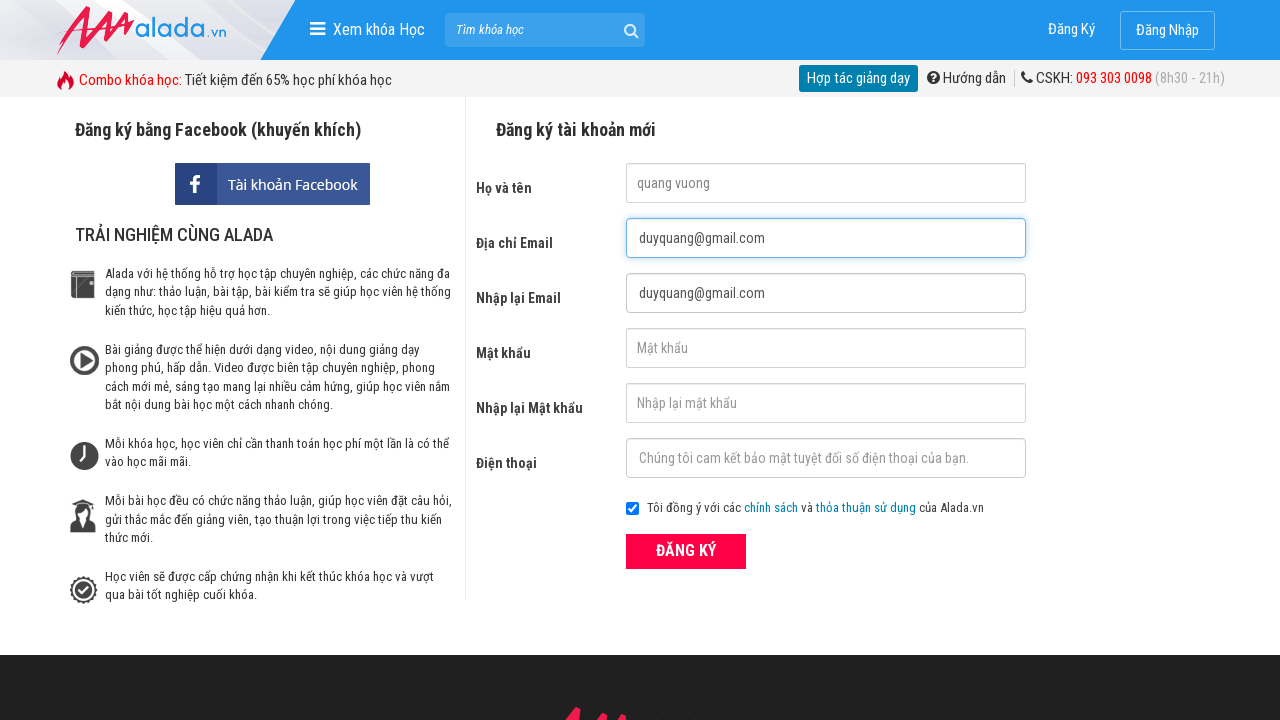

Filled password field with '123' (less than 6 characters) on input#txtPassword
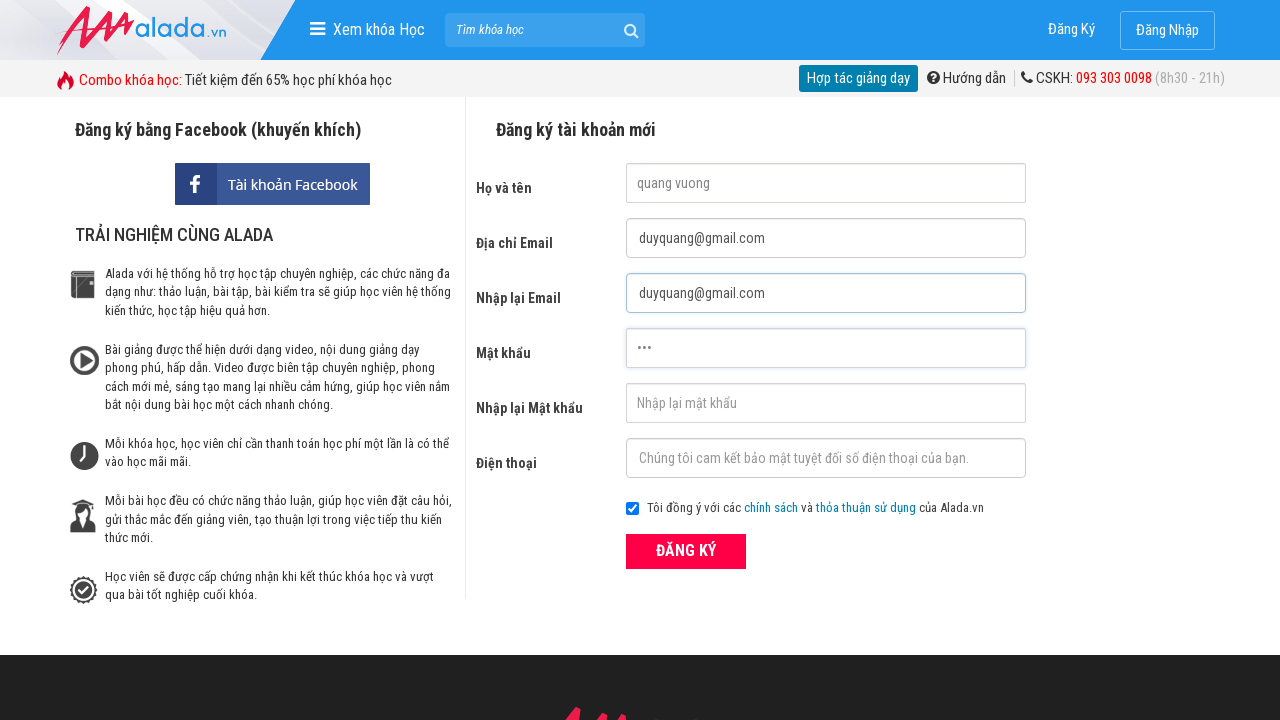

Filled confirm password field with '123' on input#txtCPassword
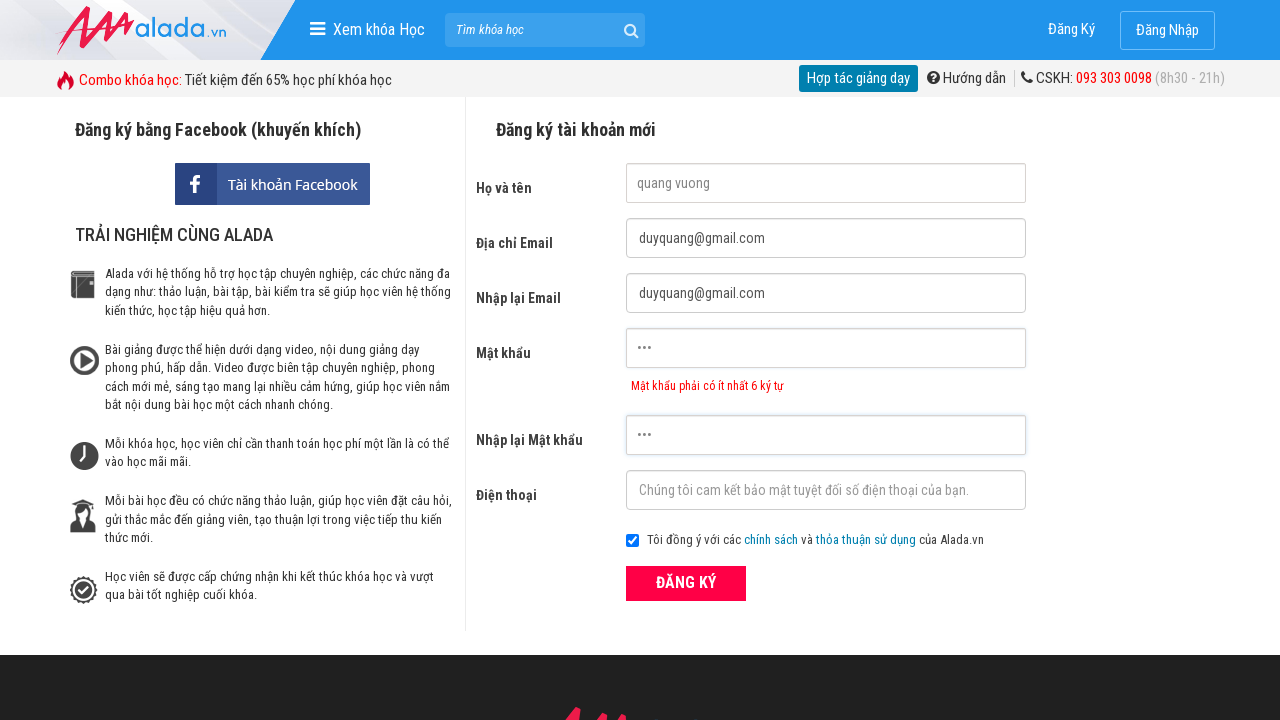

Filled phone field with '09521522432' on input#txtPhone
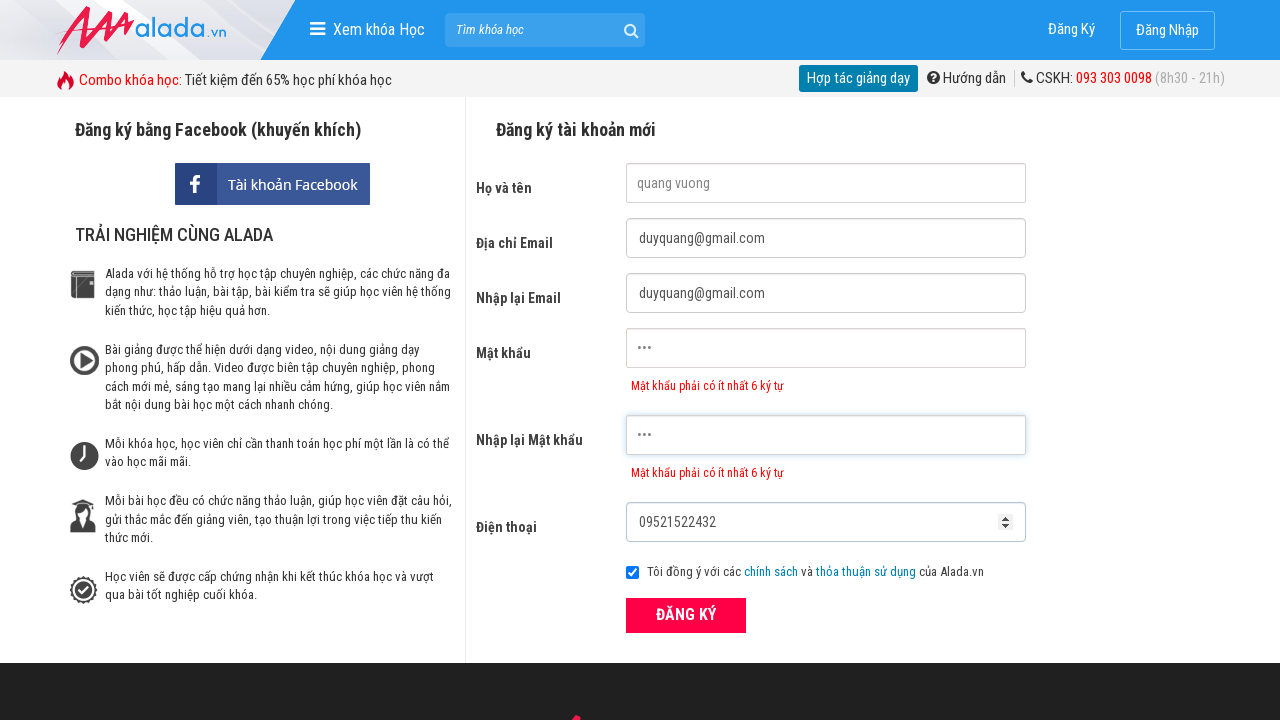

Clicked submit button to register with invalid password at (686, 615) on button.btn_pink_sm.fs16
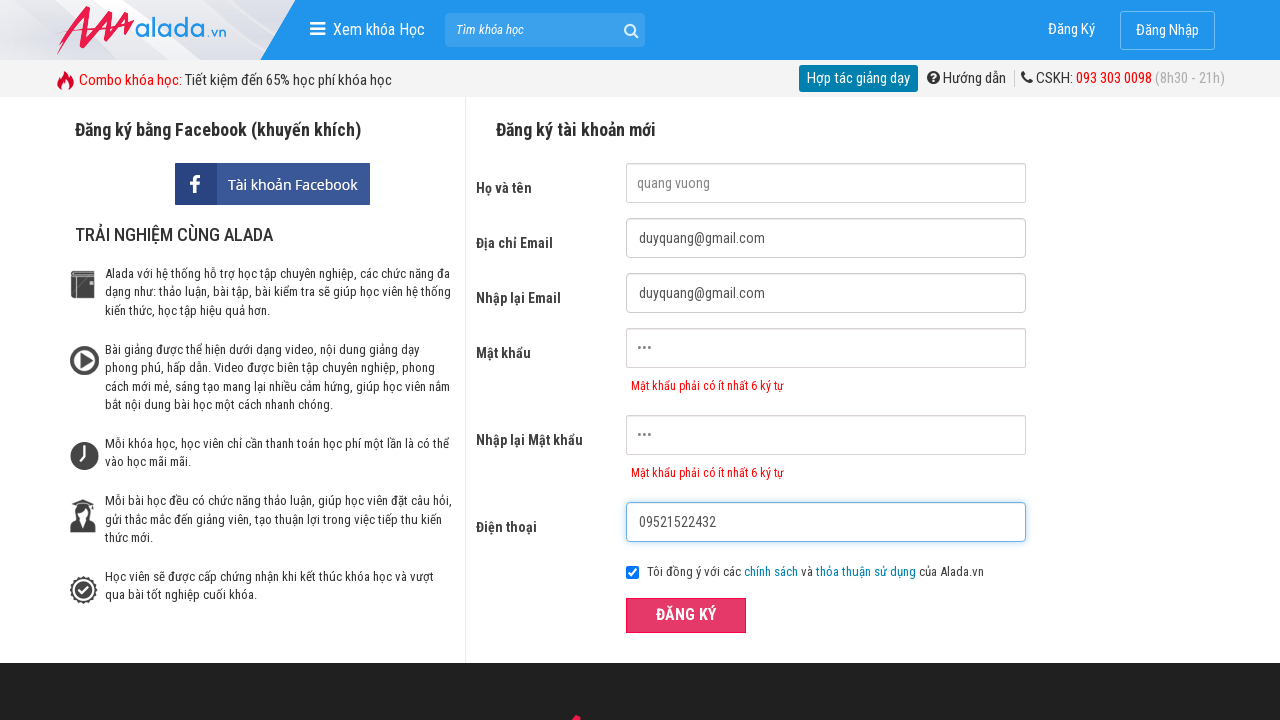

Password error message appeared
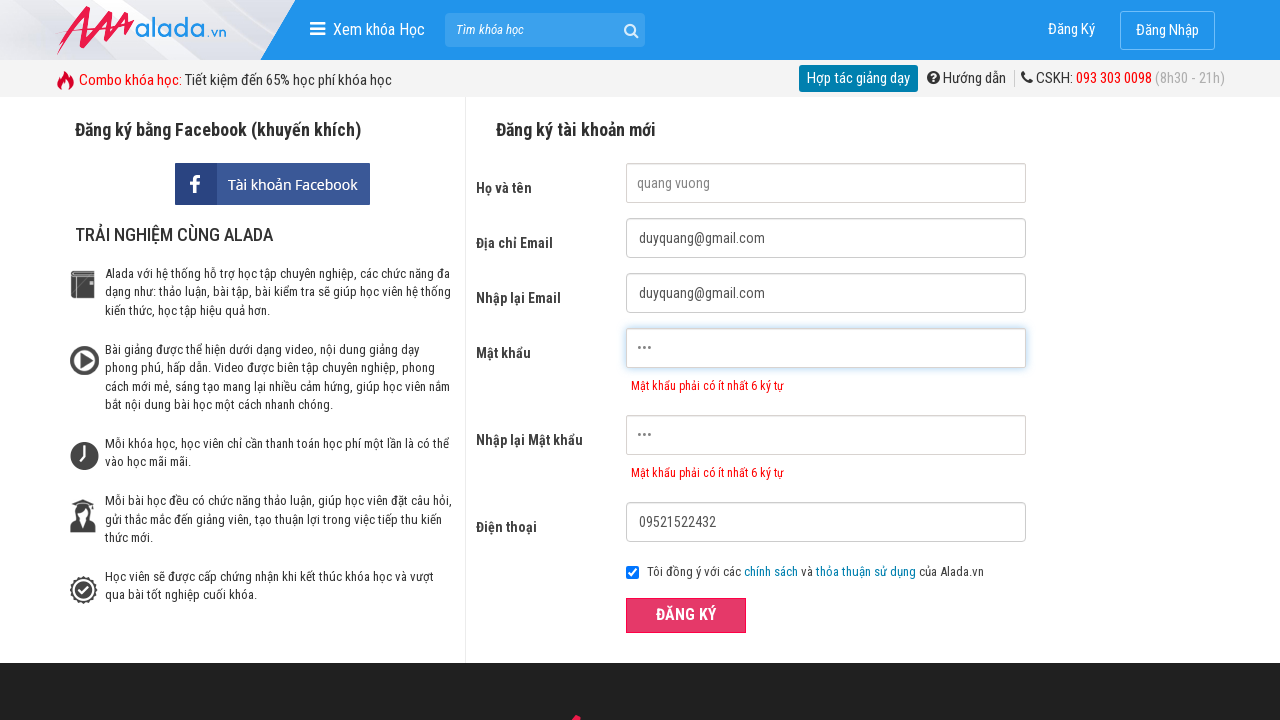

Verified password error message displays correct Vietnamese text: 'Mật khẩu phải có ít nhất 6 ký tự'
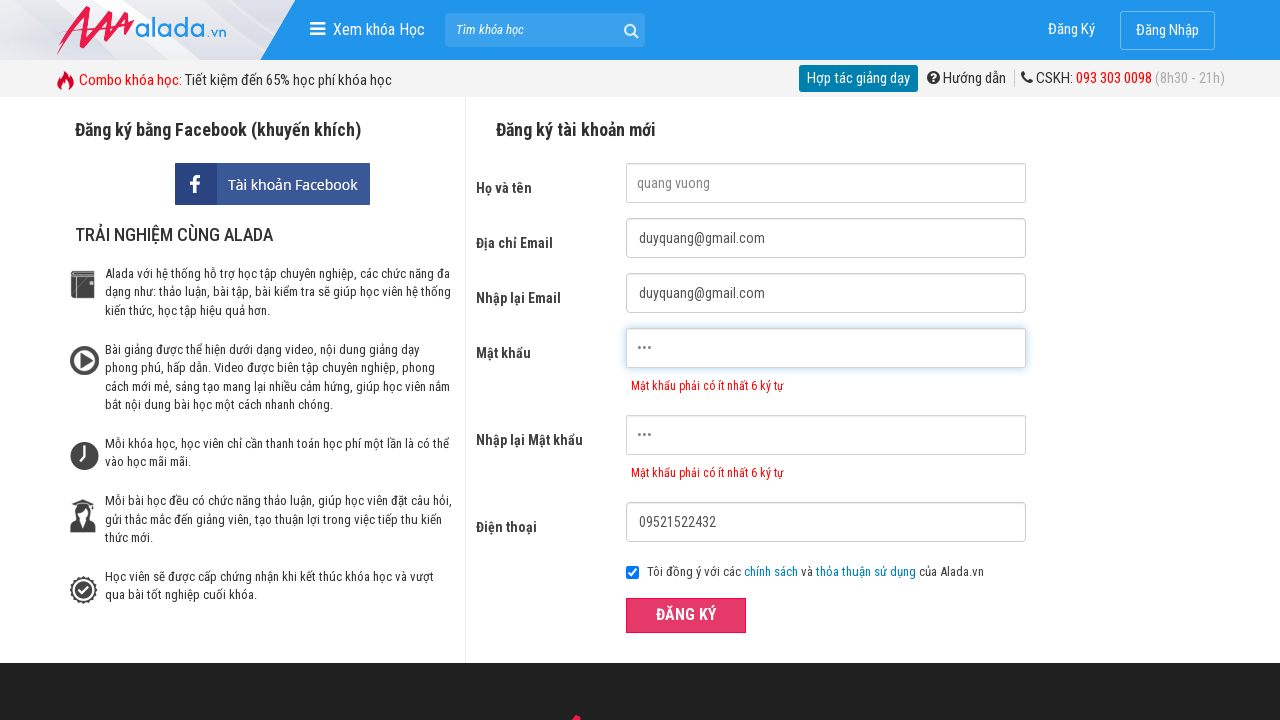

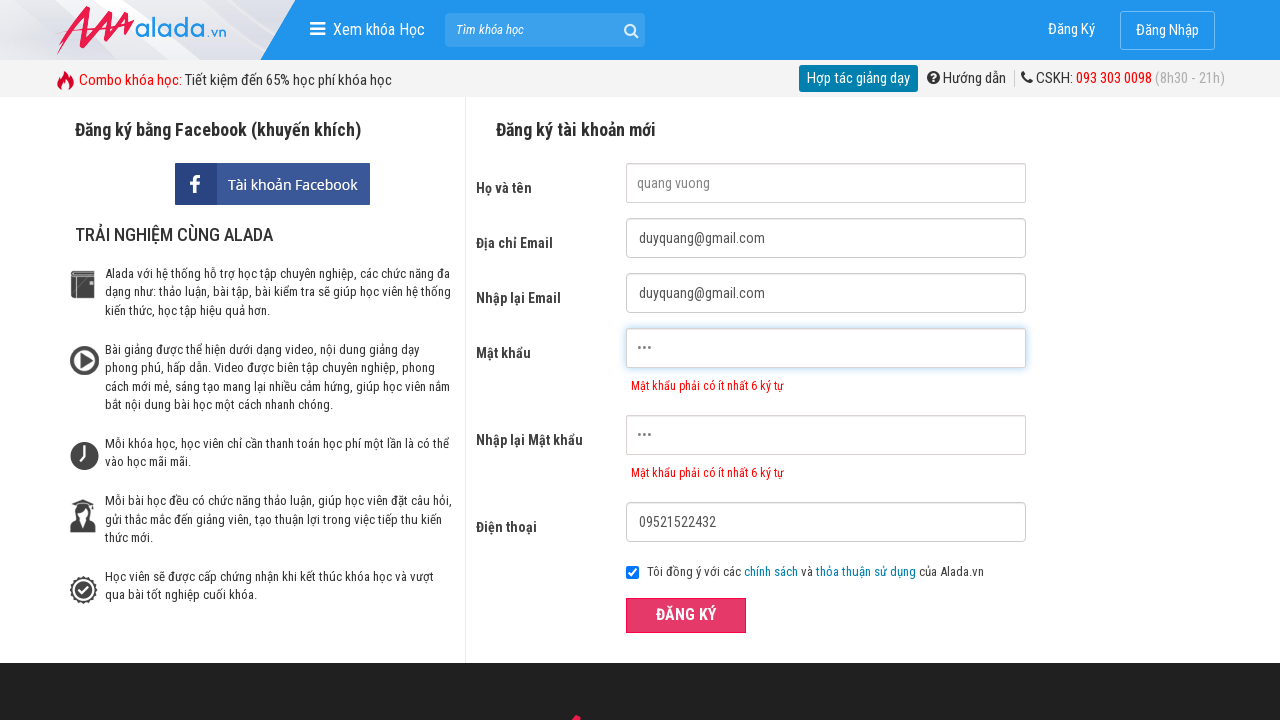